Tests that new todo items are appended to the bottom of the list by creating 3 items and verifying the count and order

Starting URL: https://demo.playwright.dev/todomvc

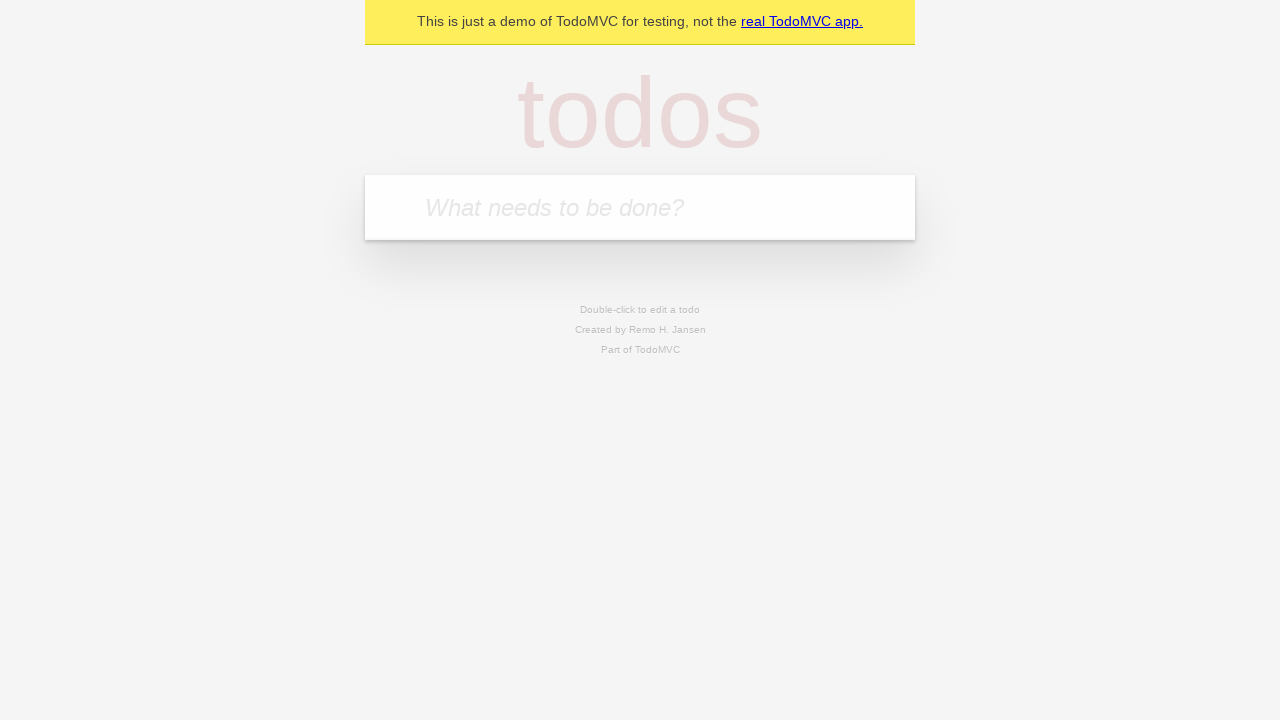

Filled new todo input with 'buy some cheese' on .new-todo
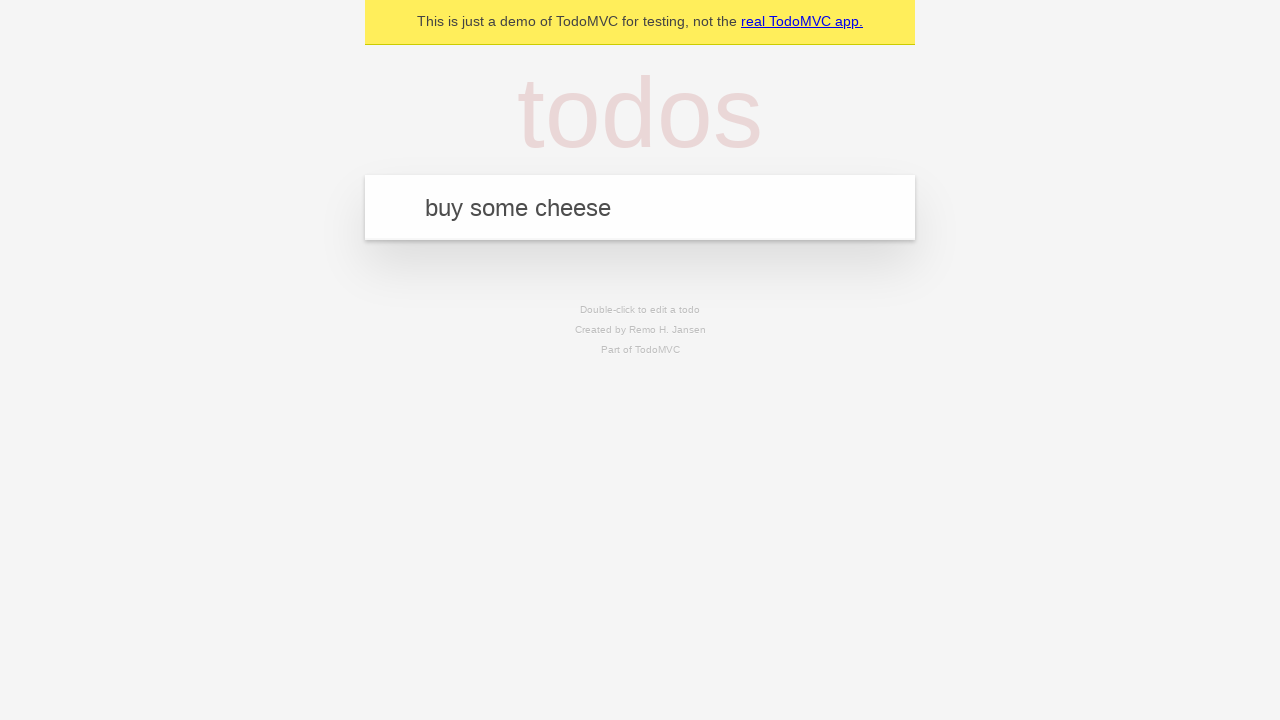

Pressed Enter to create first todo item on .new-todo
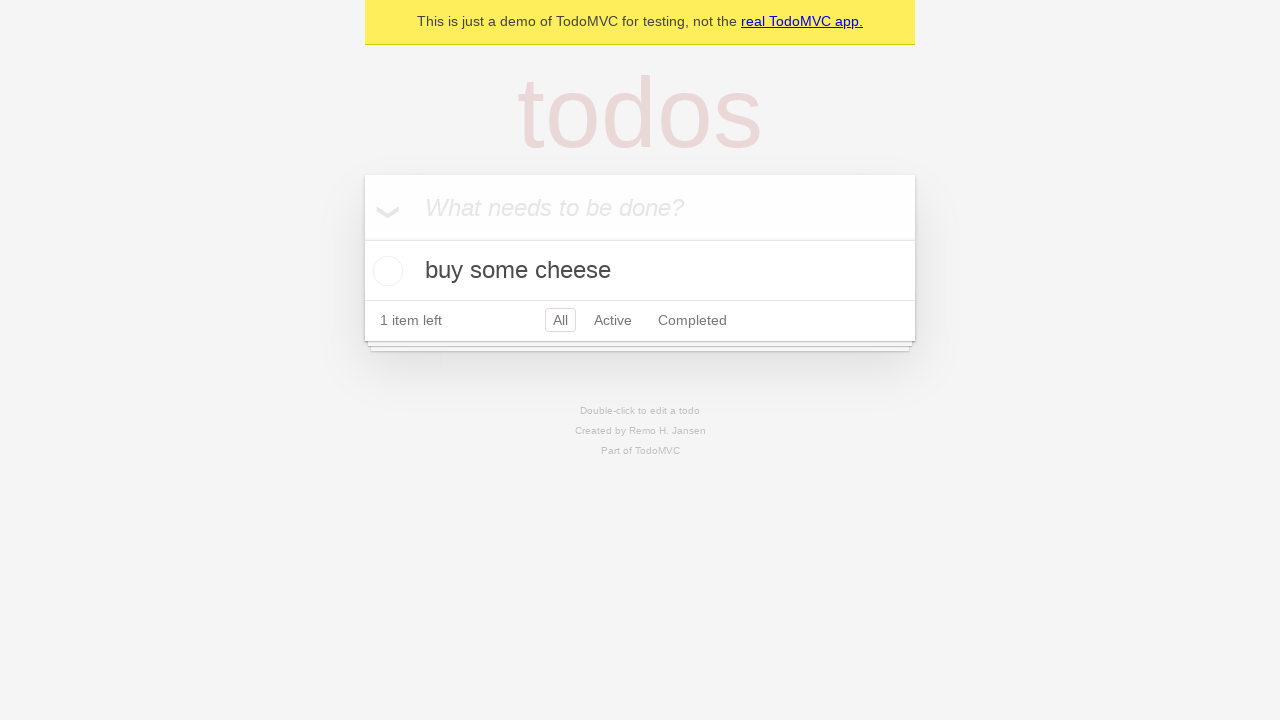

Filled new todo input with 'feed the cat' on .new-todo
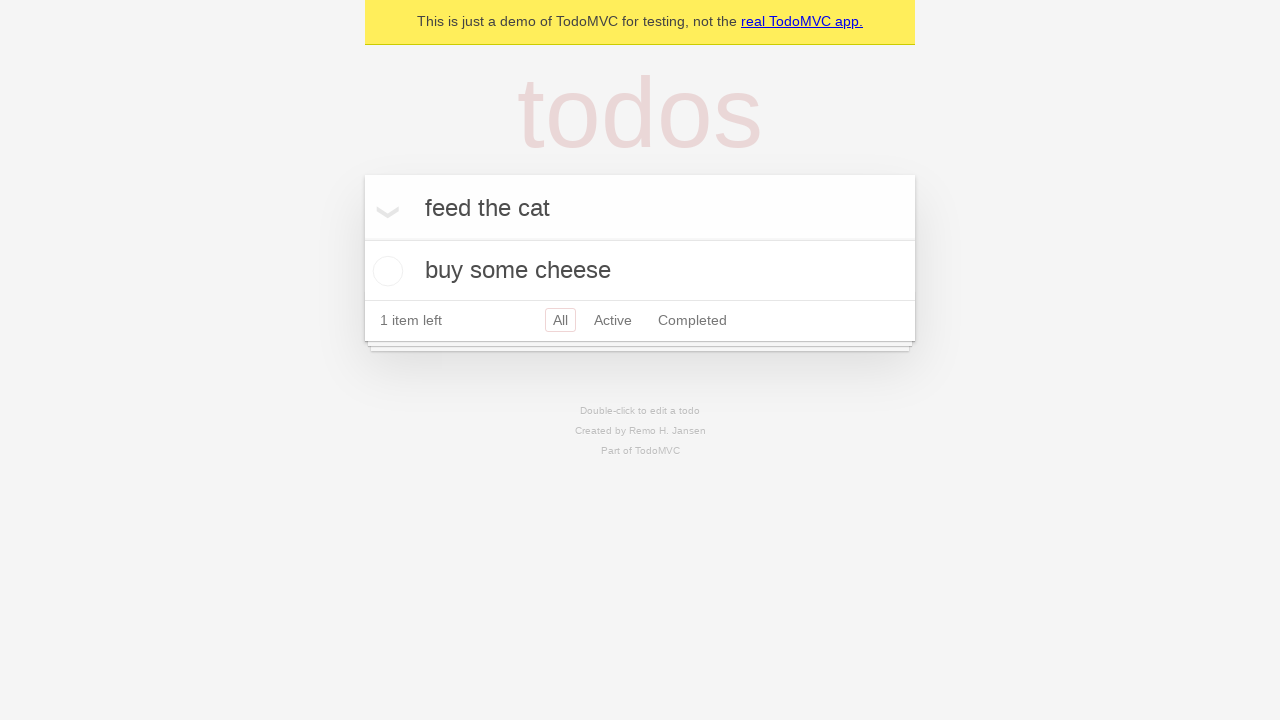

Pressed Enter to create second todo item on .new-todo
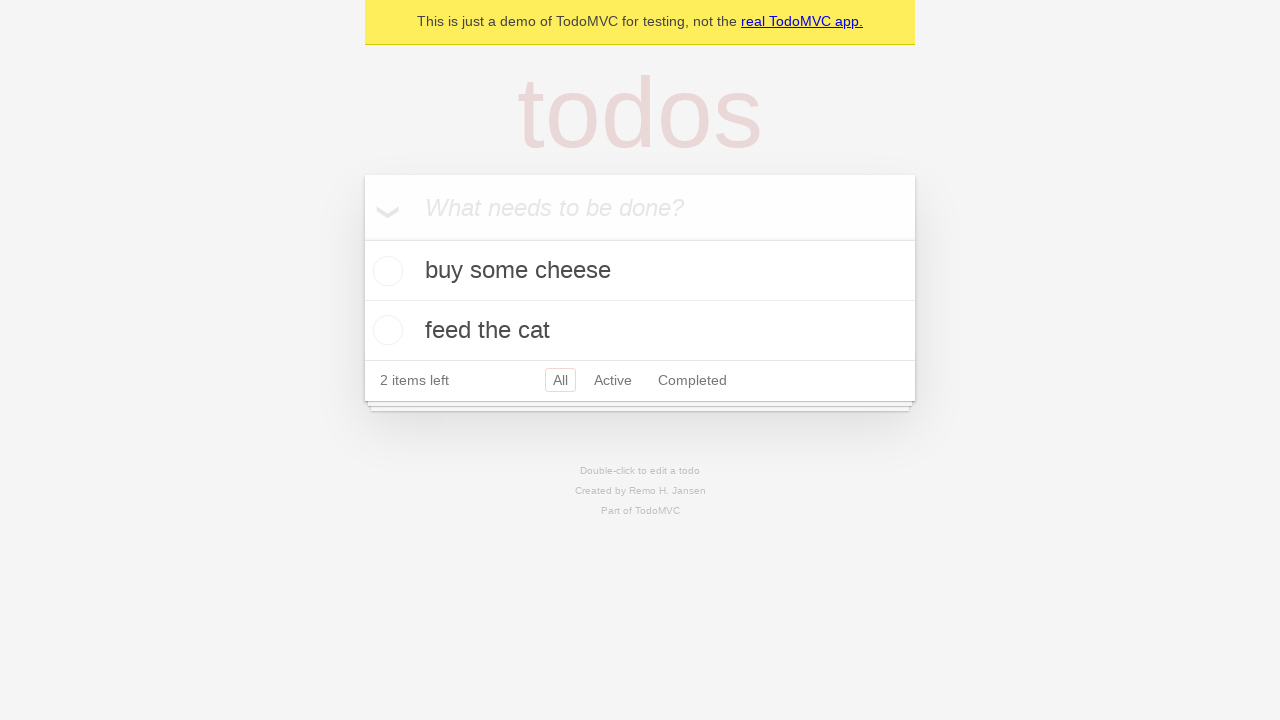

Filled new todo input with 'book a doctors appointment' on .new-todo
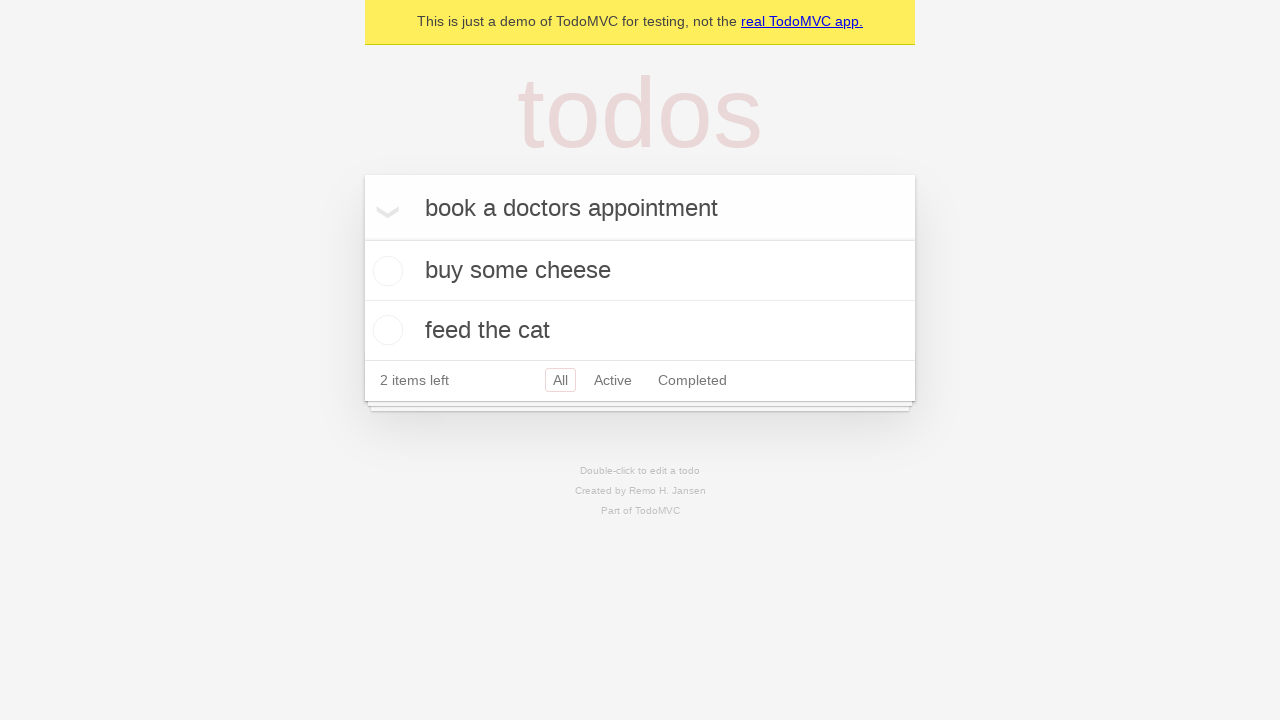

Pressed Enter to create third todo item on .new-todo
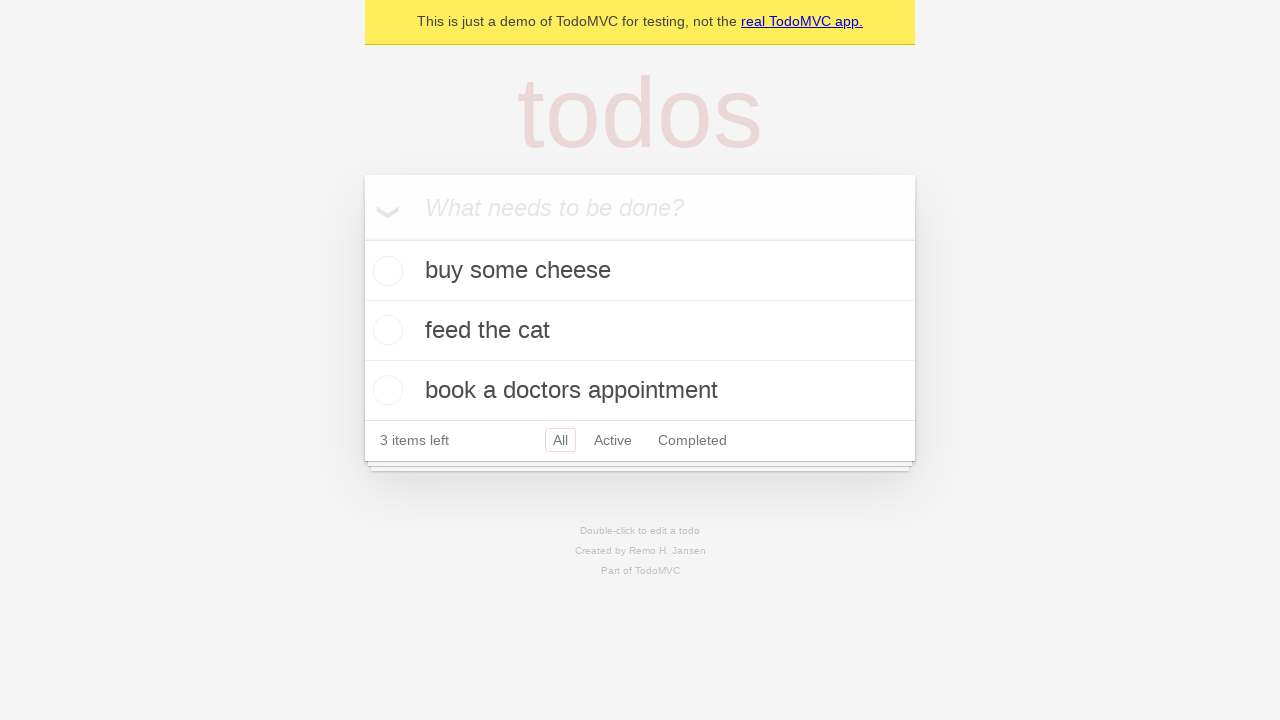

Todo count element became visible
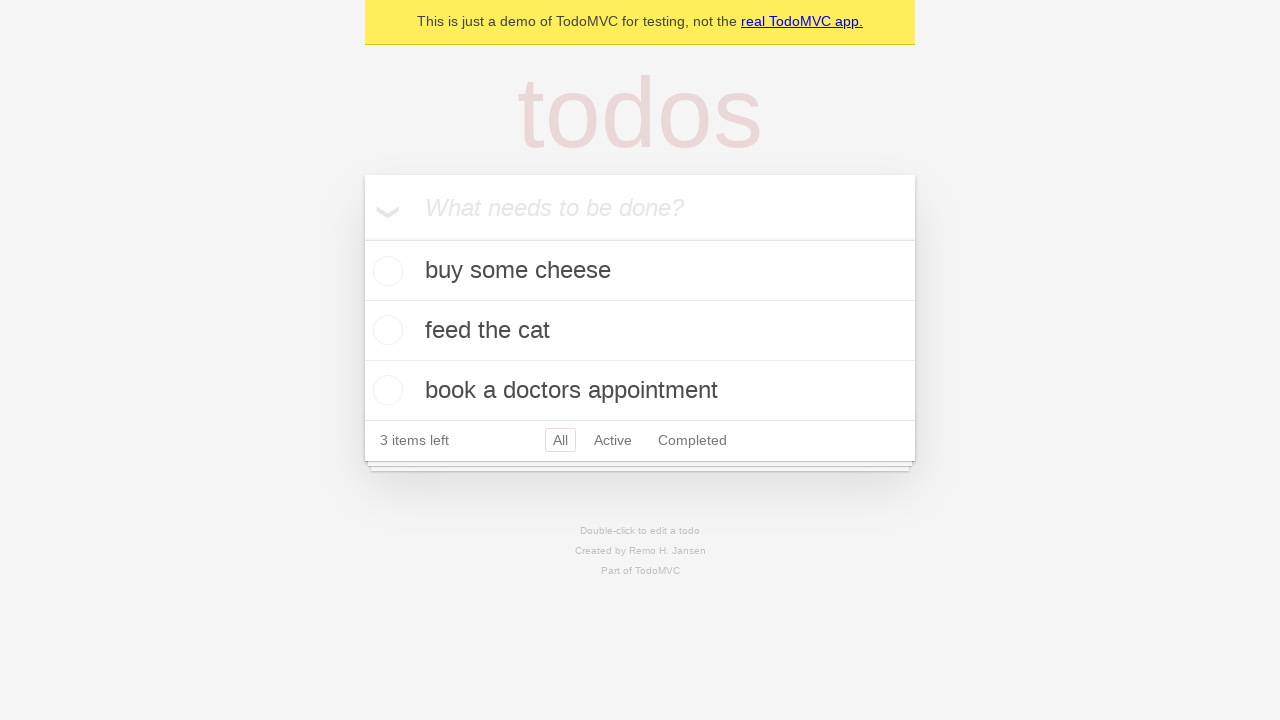

All 3 todo items became visible in the list
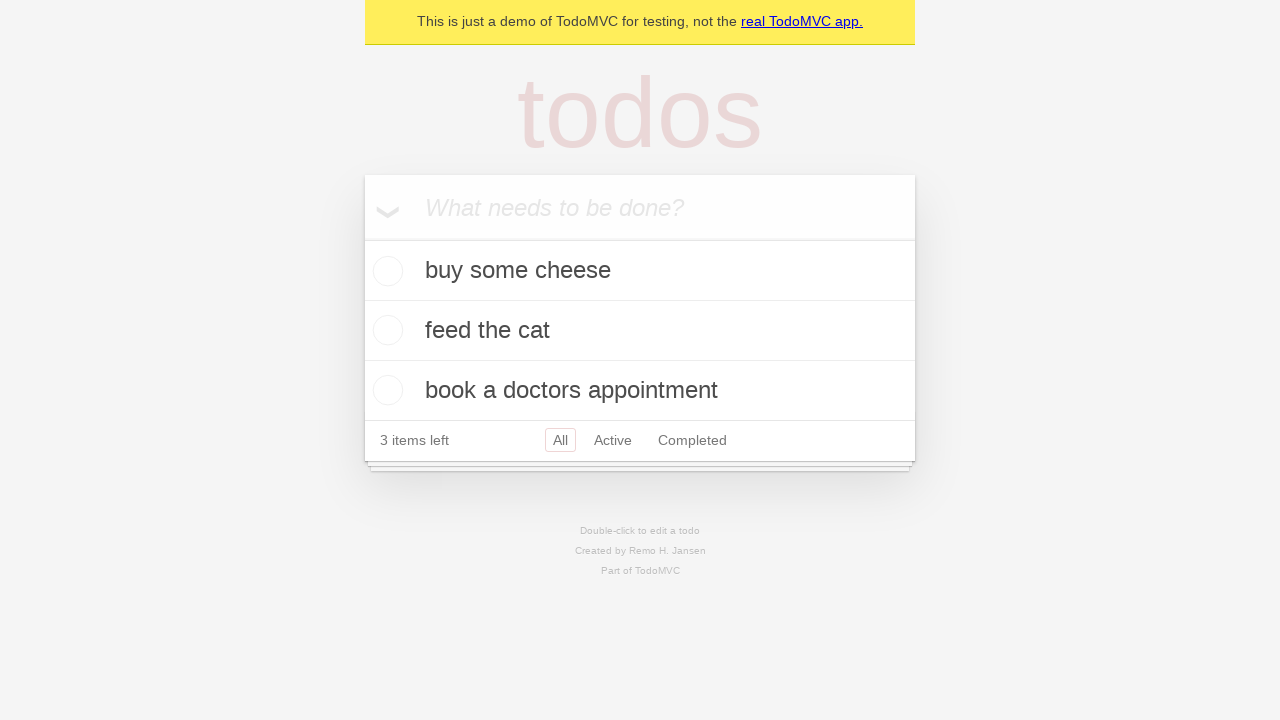

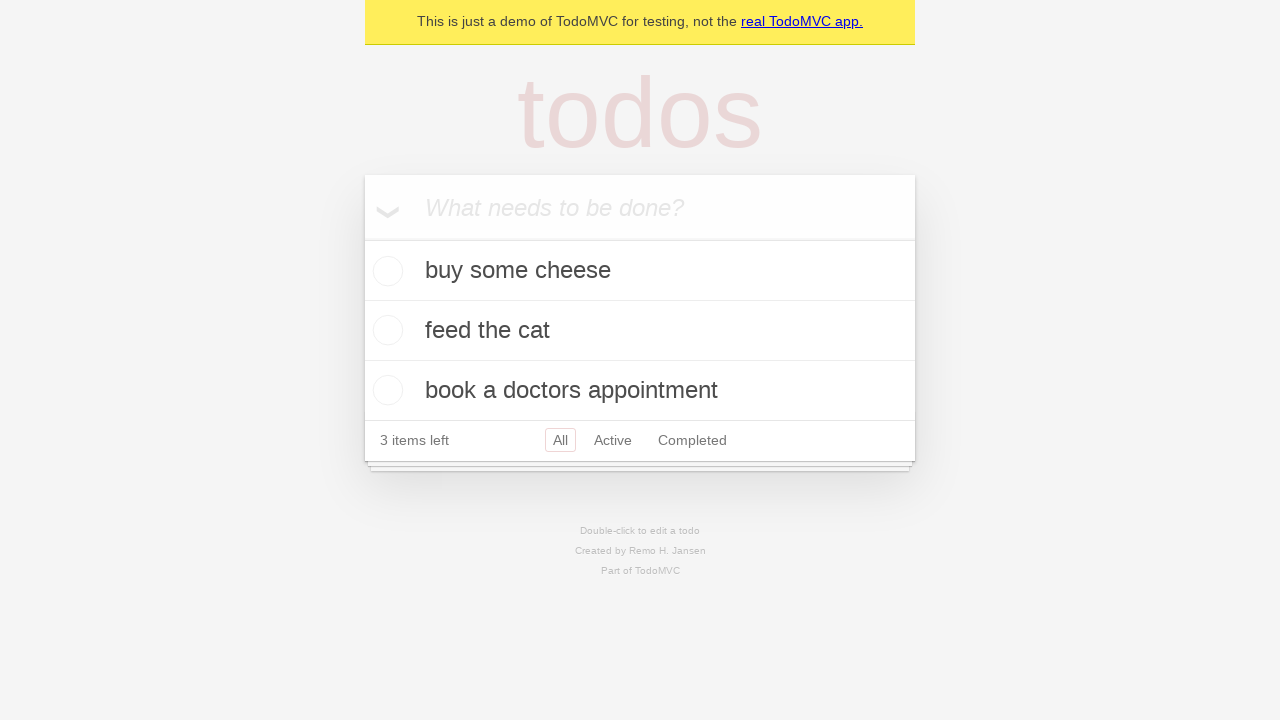